Tests sorting the Due column in ascending order using semantic class-based locators on the second table

Starting URL: http://the-internet.herokuapp.com/tables

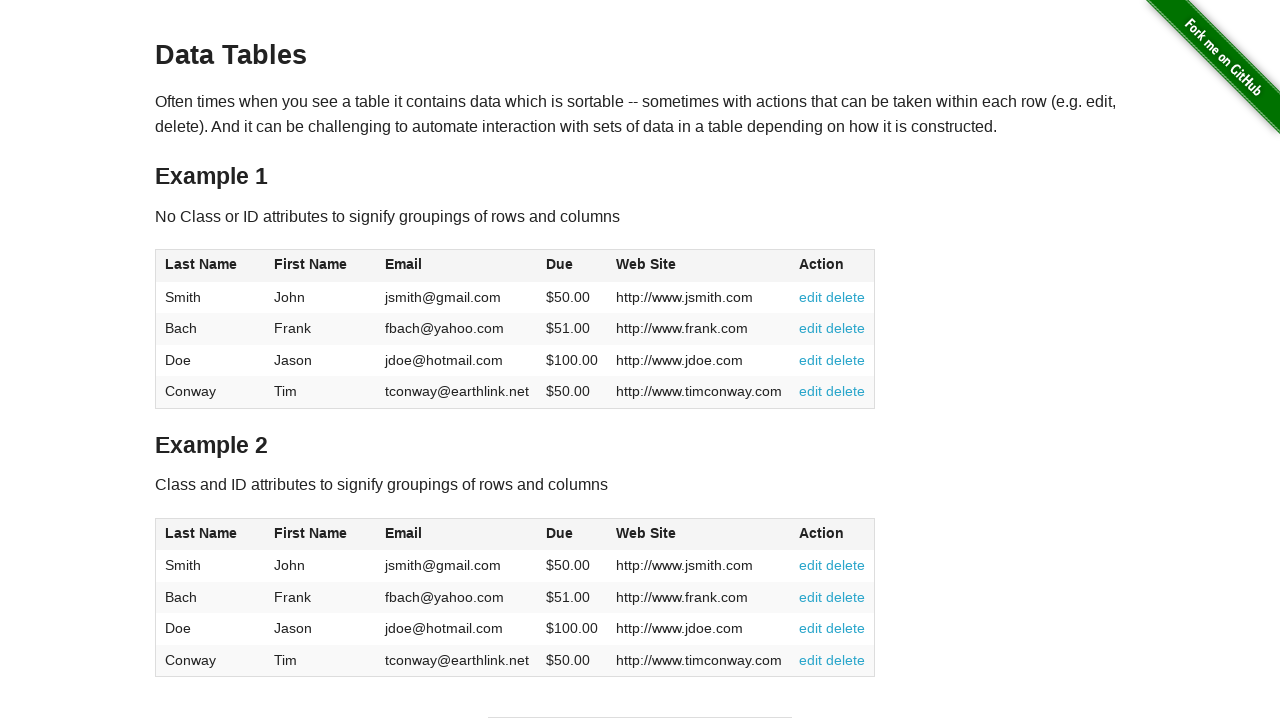

Clicked the Due column header in the second table to sort at (560, 533) on #table2 thead .dues
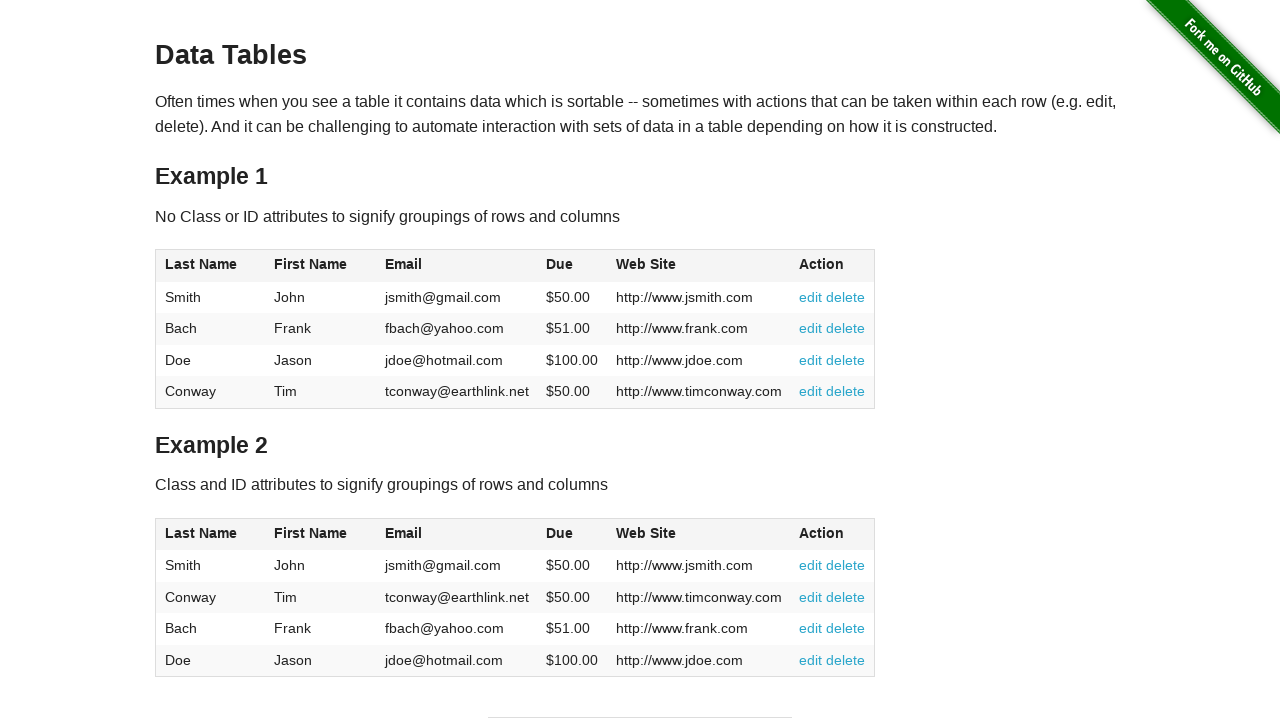

Due column elements loaded in the second table body
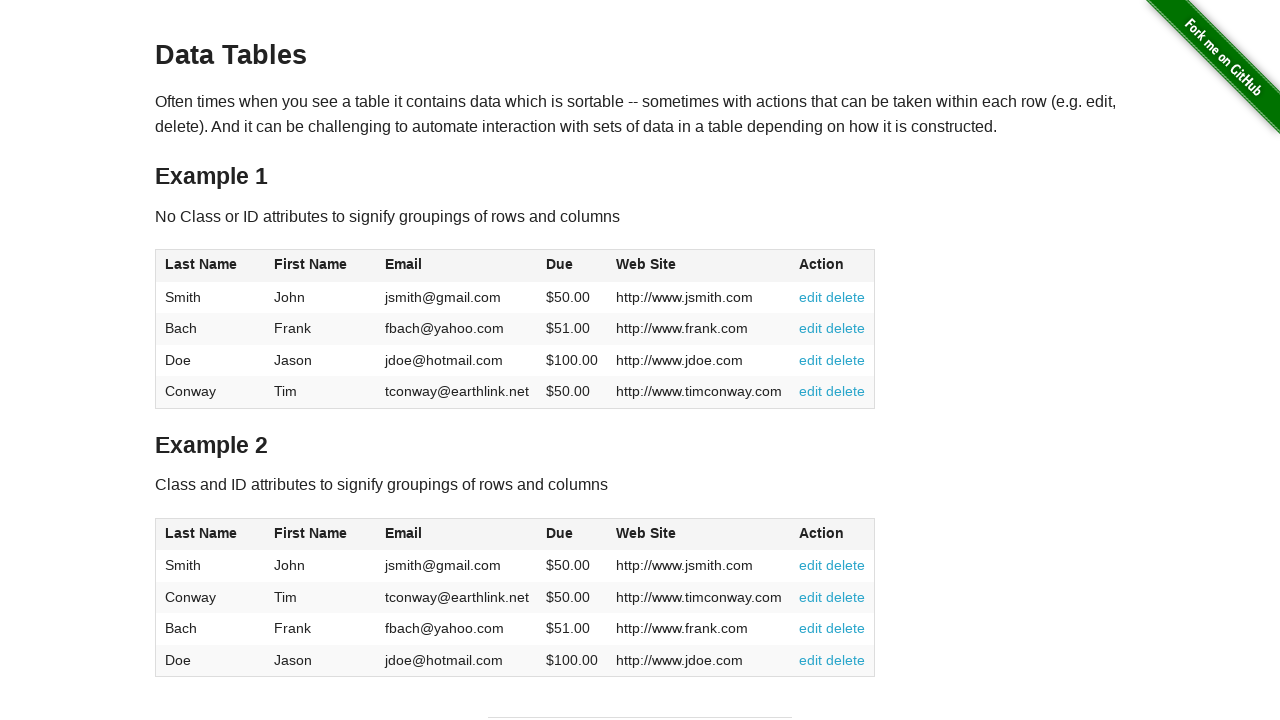

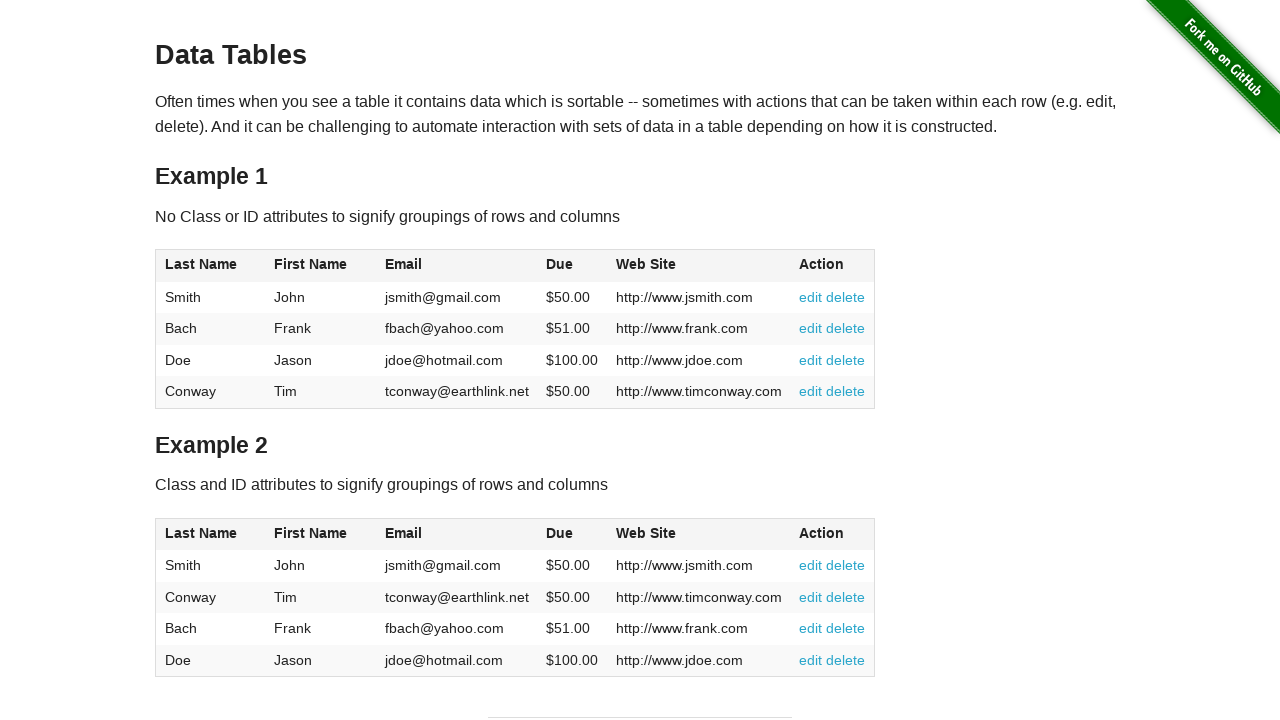